Tests that a todo item is removed if edited to an empty string

Starting URL: https://demo.playwright.dev/todomvc

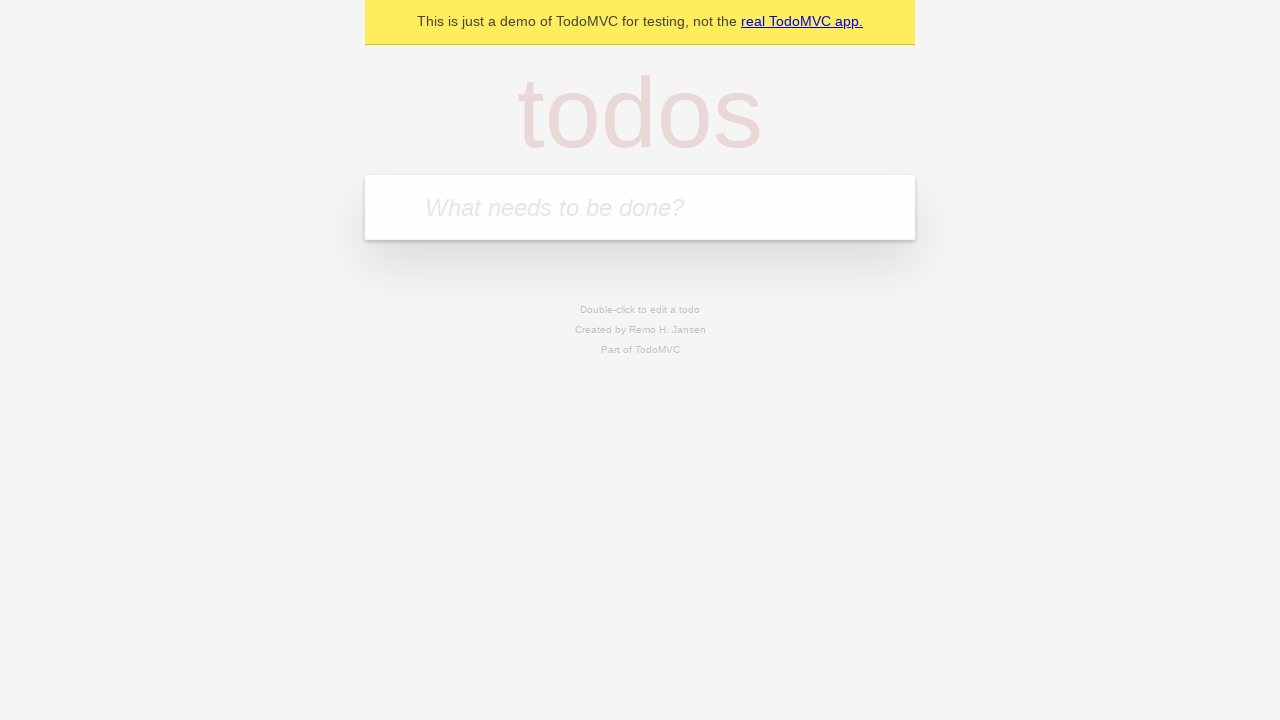

Filled todo input with 'buy some cheese' on internal:attr=[placeholder="What needs to be done?"i]
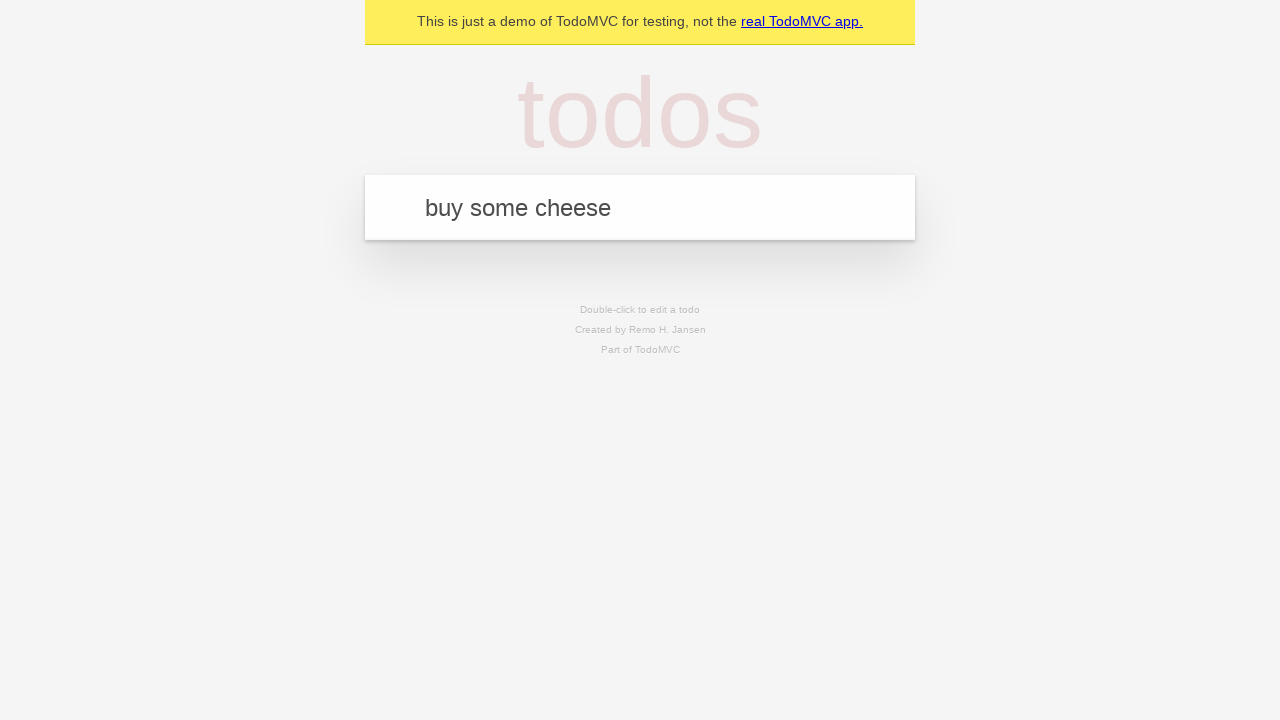

Pressed Enter to add first todo on internal:attr=[placeholder="What needs to be done?"i]
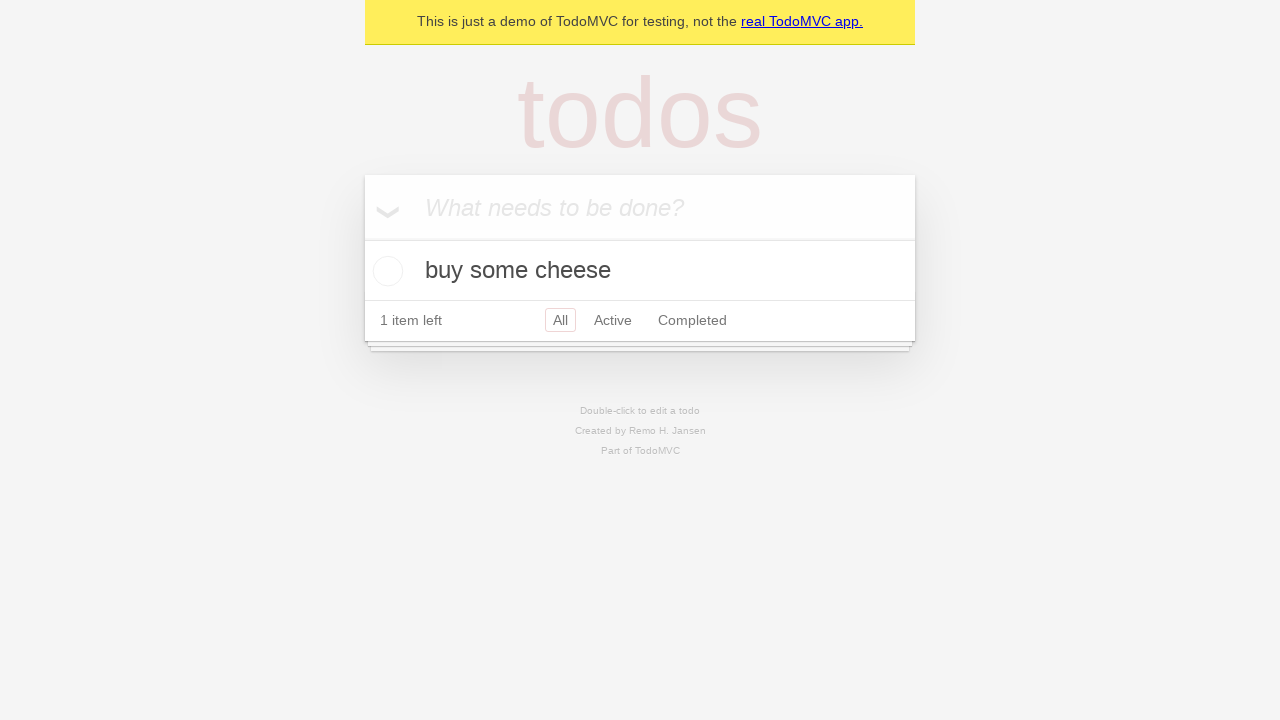

Filled todo input with 'feed the cat' on internal:attr=[placeholder="What needs to be done?"i]
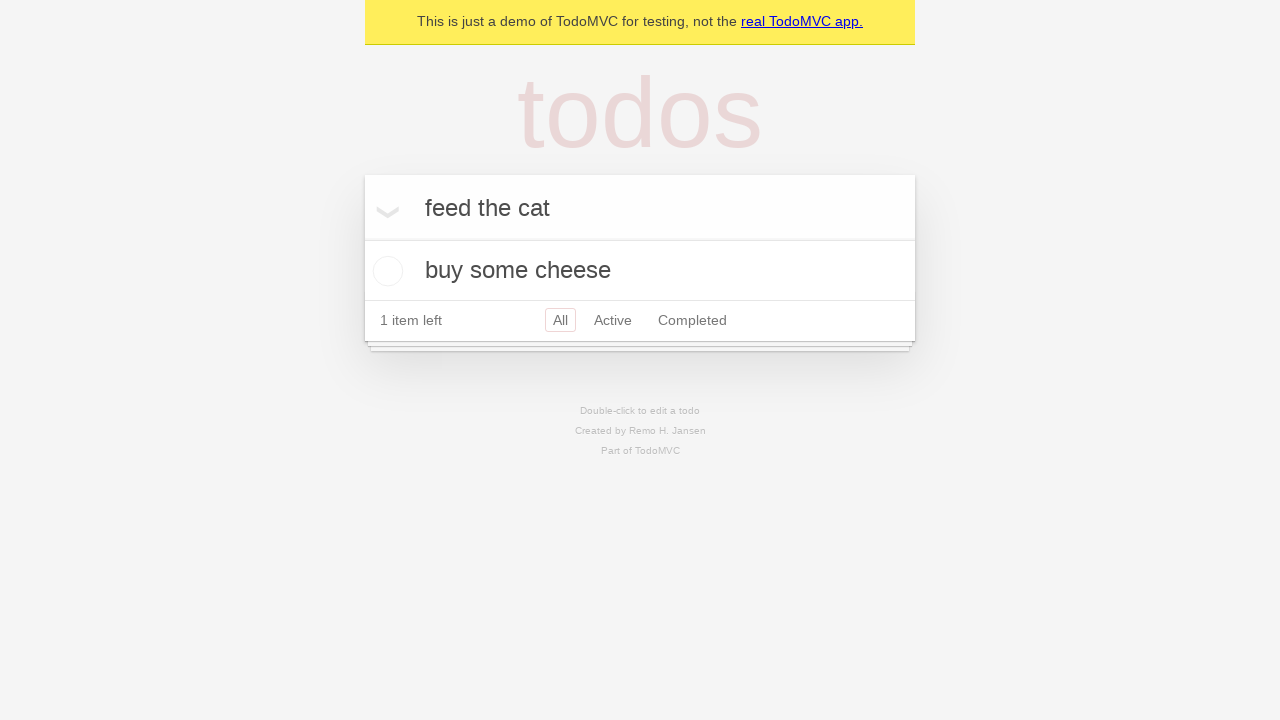

Pressed Enter to add second todo on internal:attr=[placeholder="What needs to be done?"i]
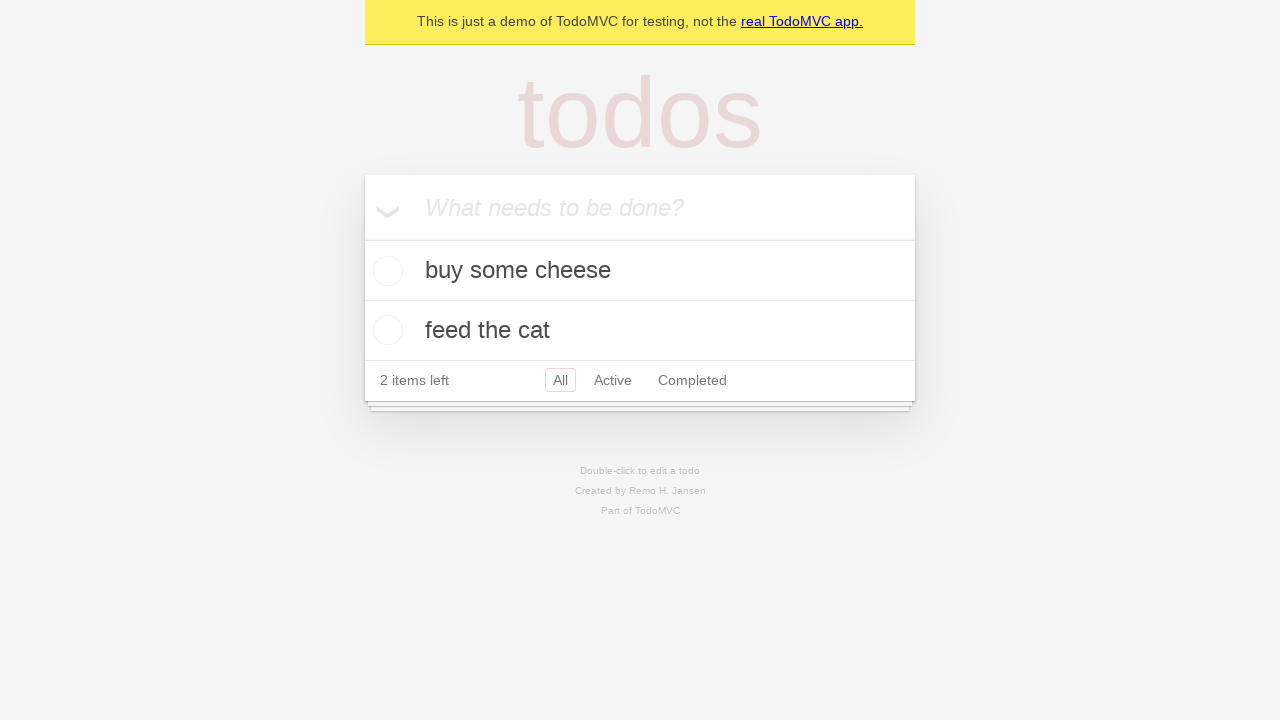

Filled todo input with 'book a doctors appointment' on internal:attr=[placeholder="What needs to be done?"i]
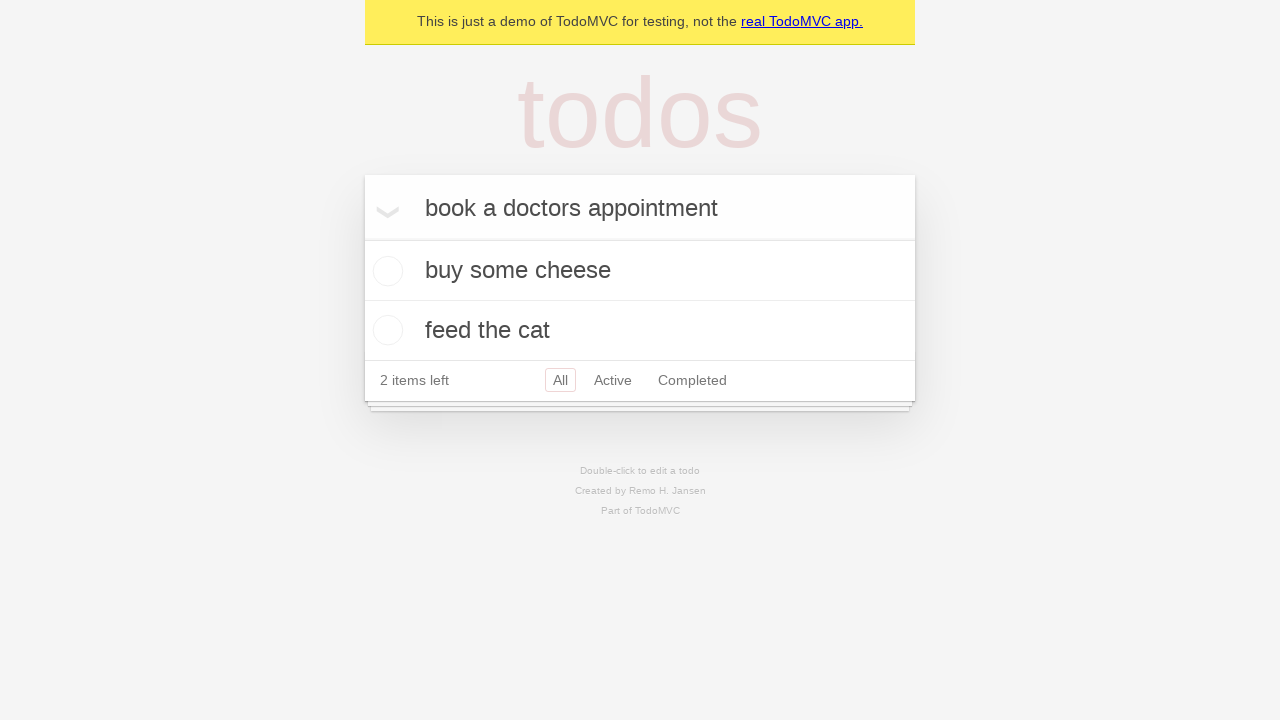

Pressed Enter to add third todo on internal:attr=[placeholder="What needs to be done?"i]
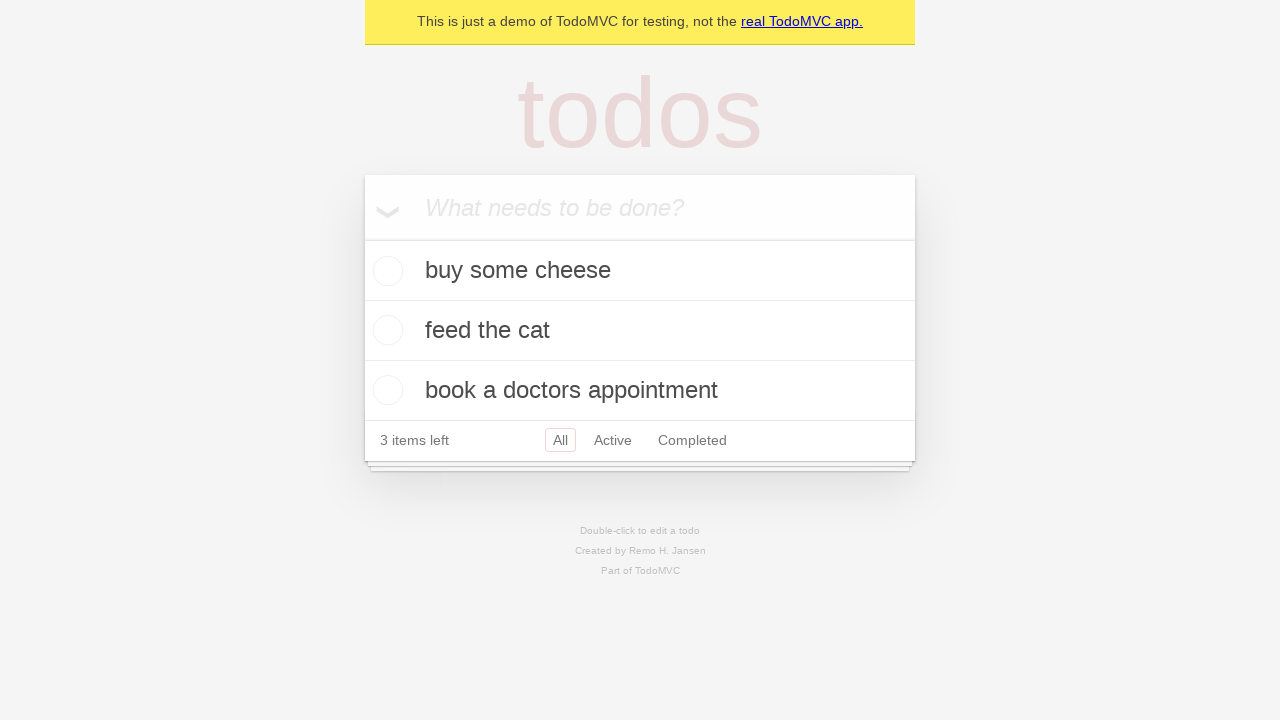

Double-clicked second todo item to enter edit mode at (640, 331) on internal:testid=[data-testid="todo-item"s] >> nth=1
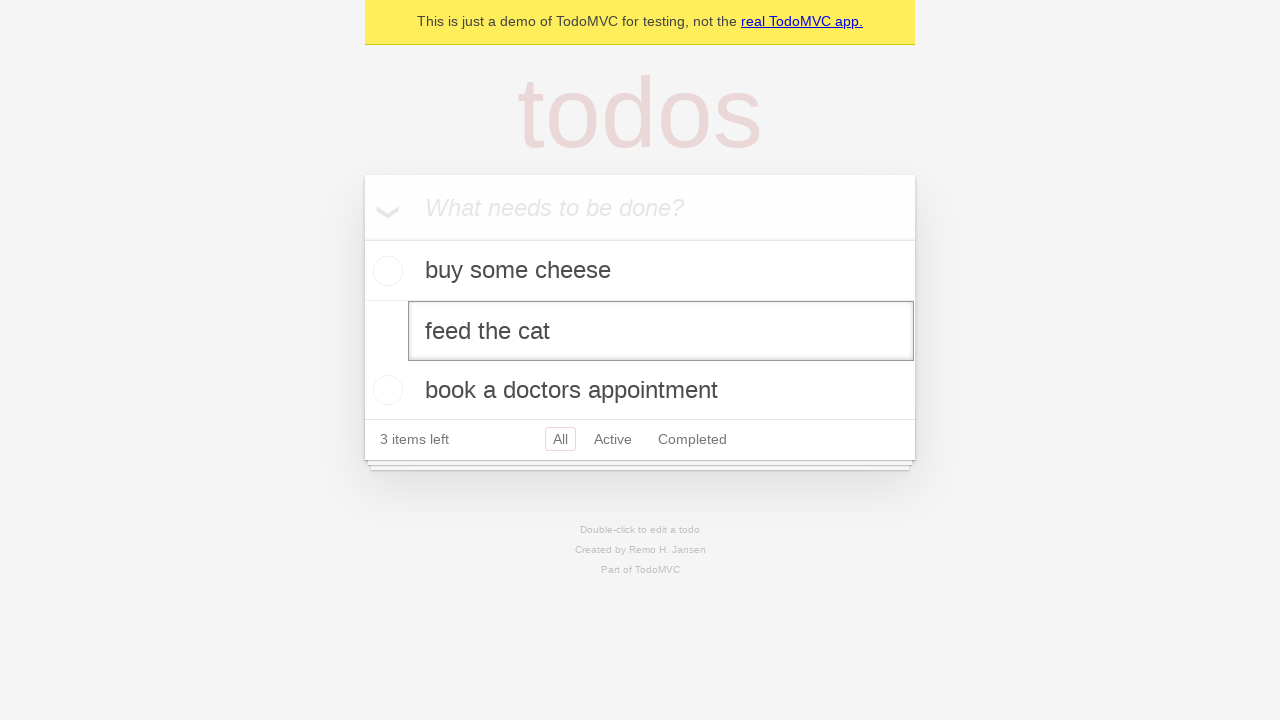

Cleared text in edit field on internal:testid=[data-testid="todo-item"s] >> nth=1 >> internal:role=textbox[nam
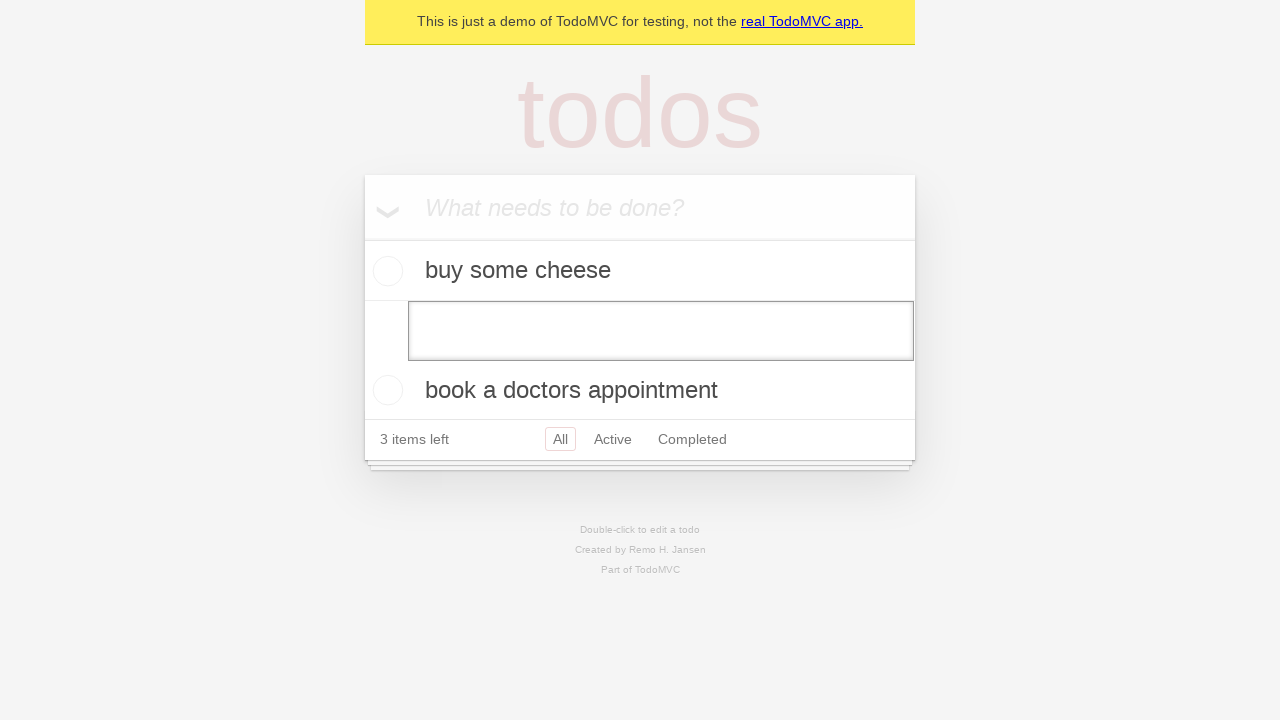

Pressed Enter to confirm empty text, removing the todo item on internal:testid=[data-testid="todo-item"s] >> nth=1 >> internal:role=textbox[nam
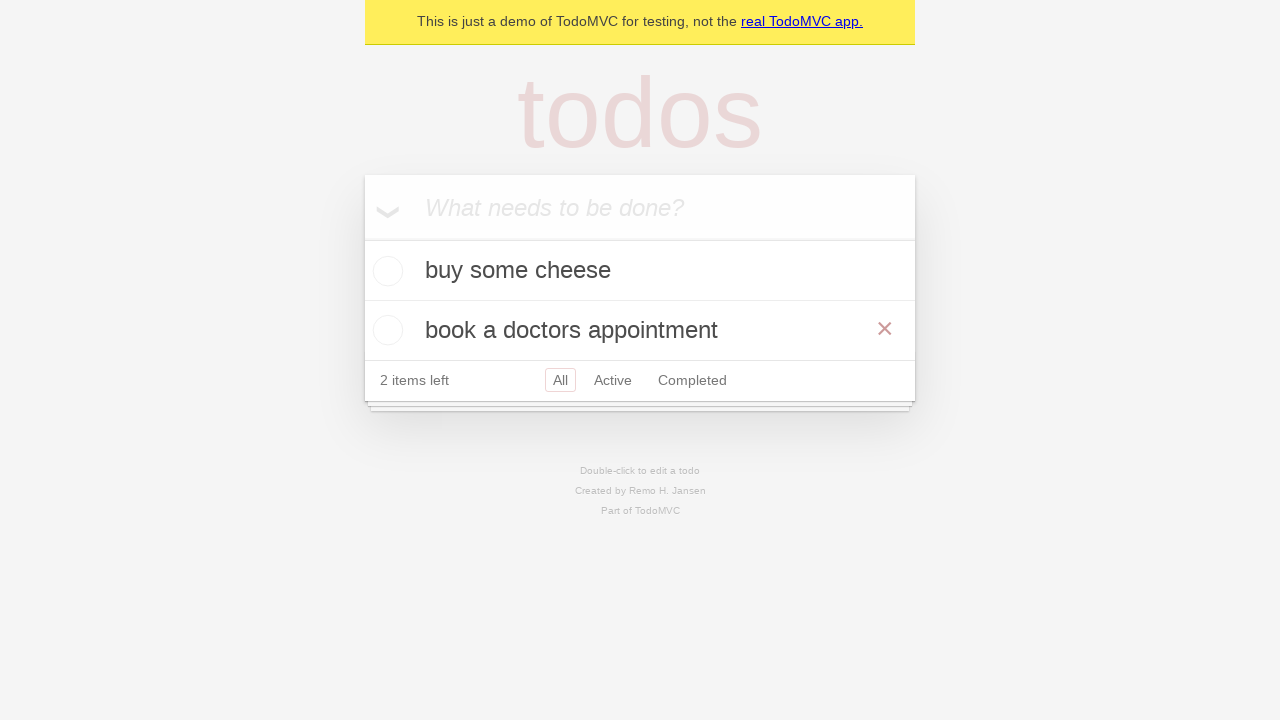

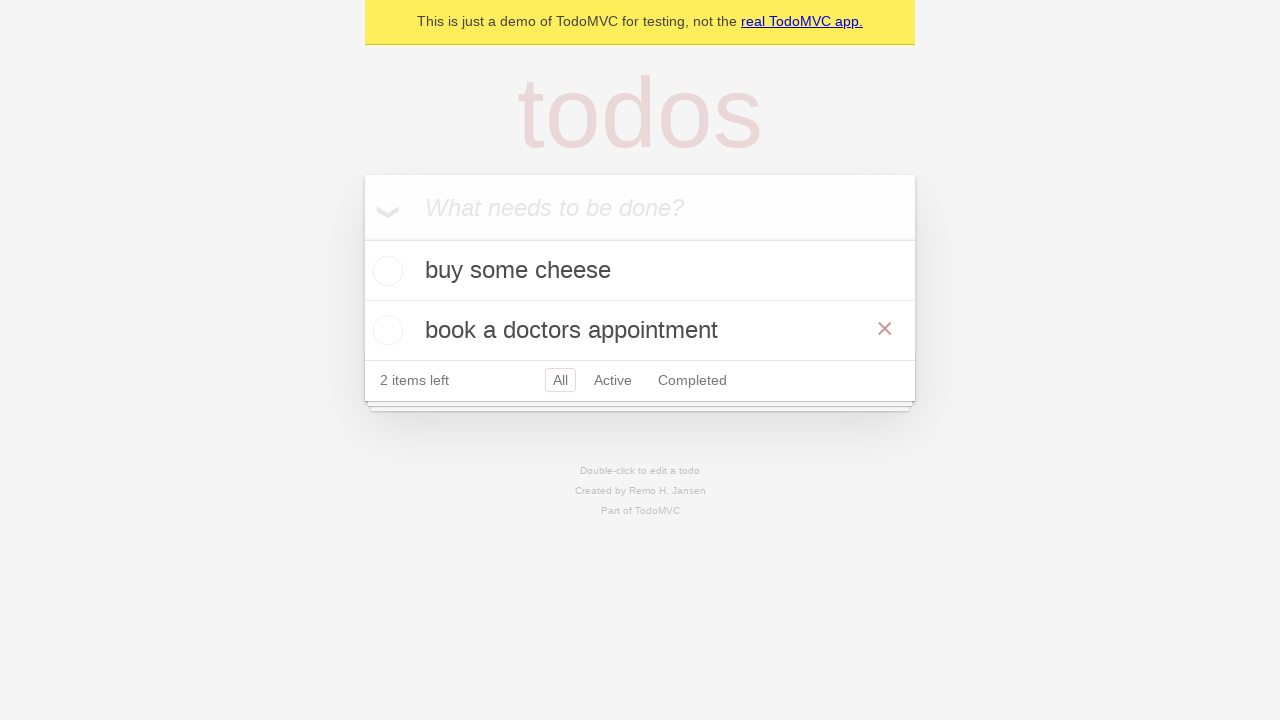